Controls a slider element by setting its value to 75 using JavaScript

Starting URL: https://seleniumbase.io/demo_page

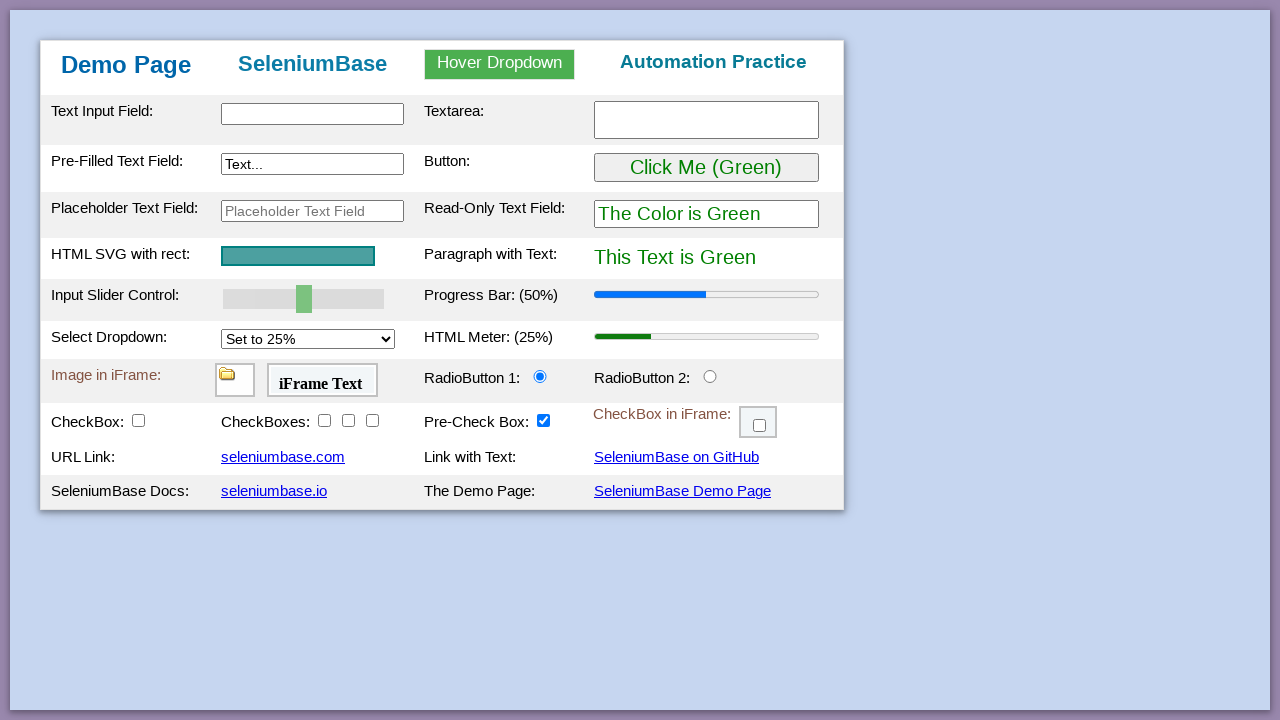

Navigated to https://seleniumbase.io/demo_page
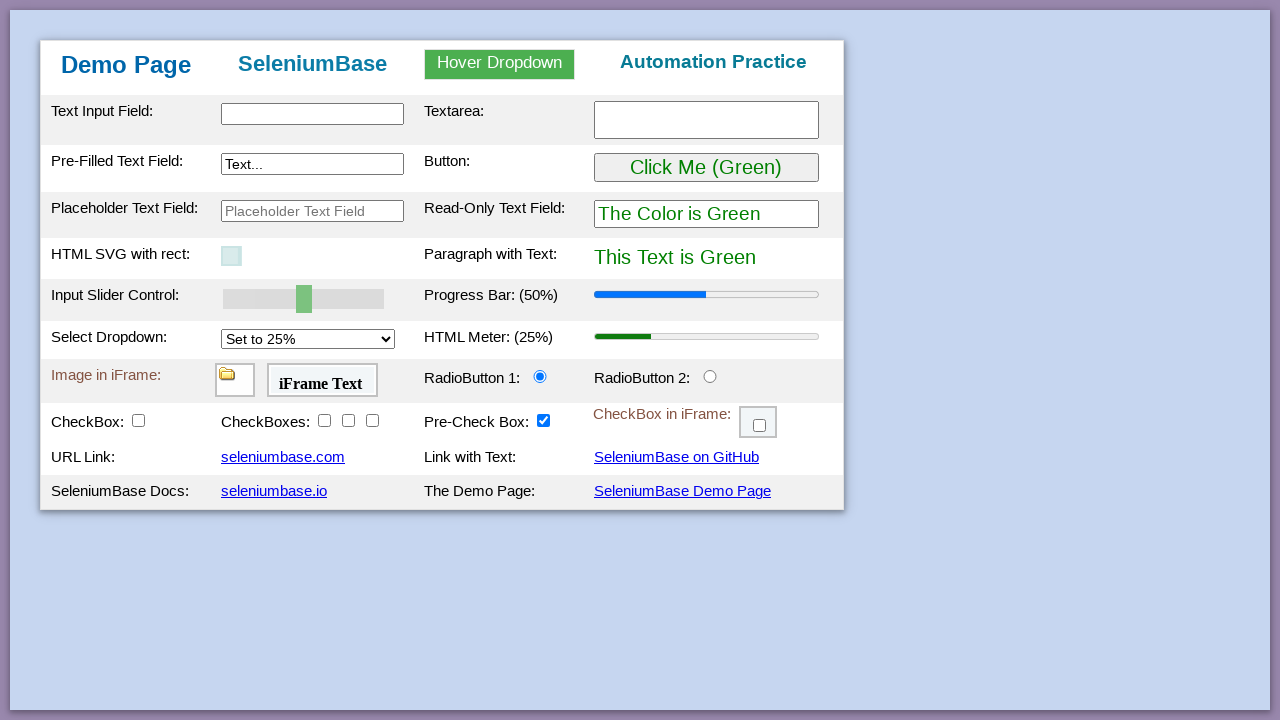

Located slider element via XPath
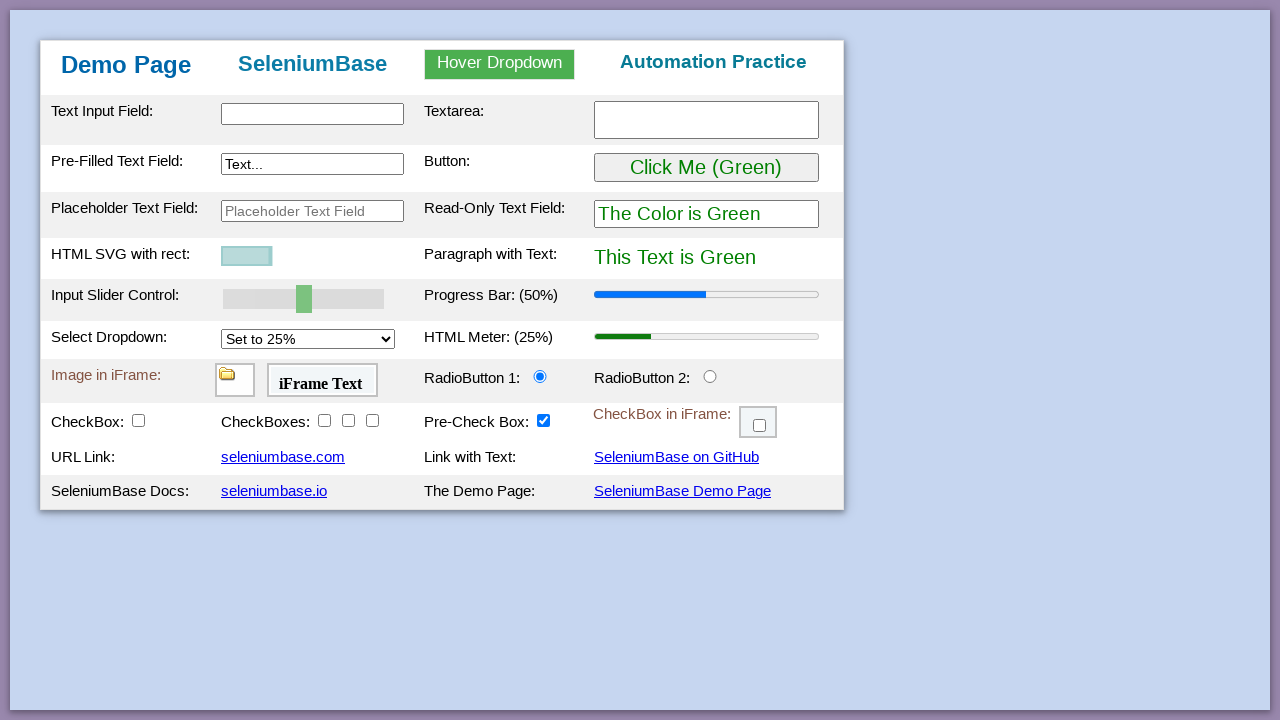

Set slider value to 75 using JavaScript evaluation
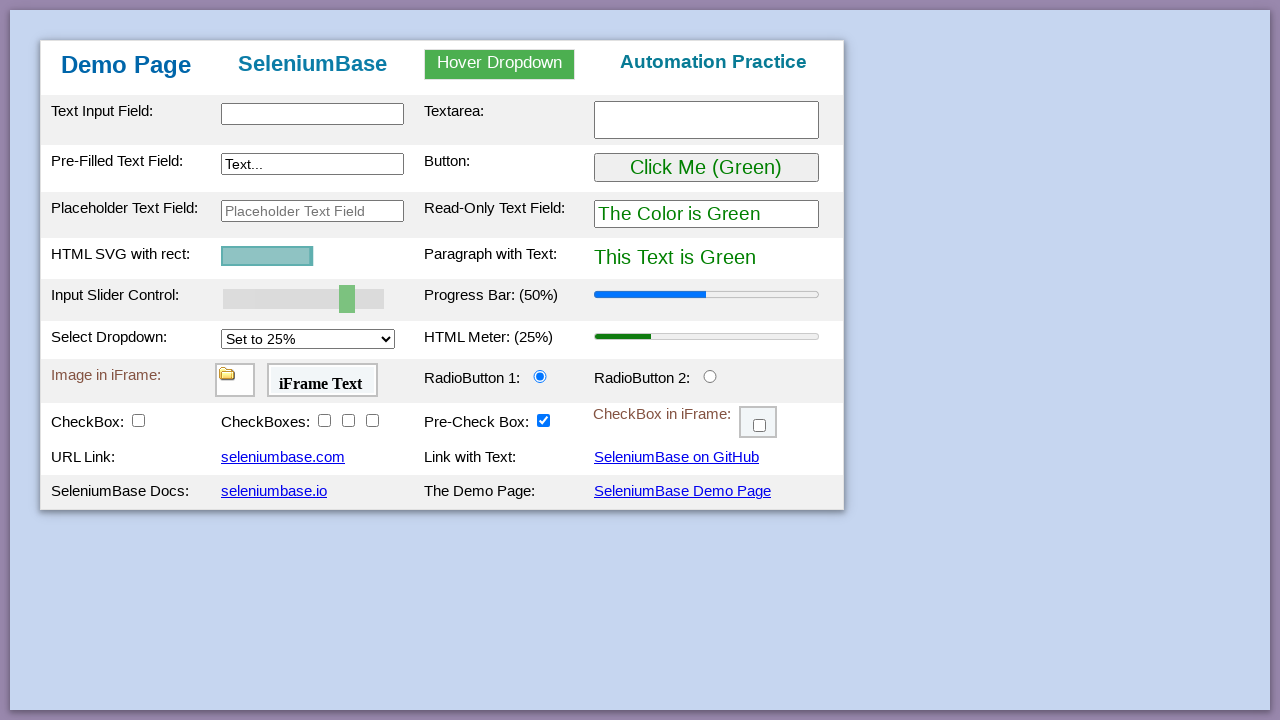

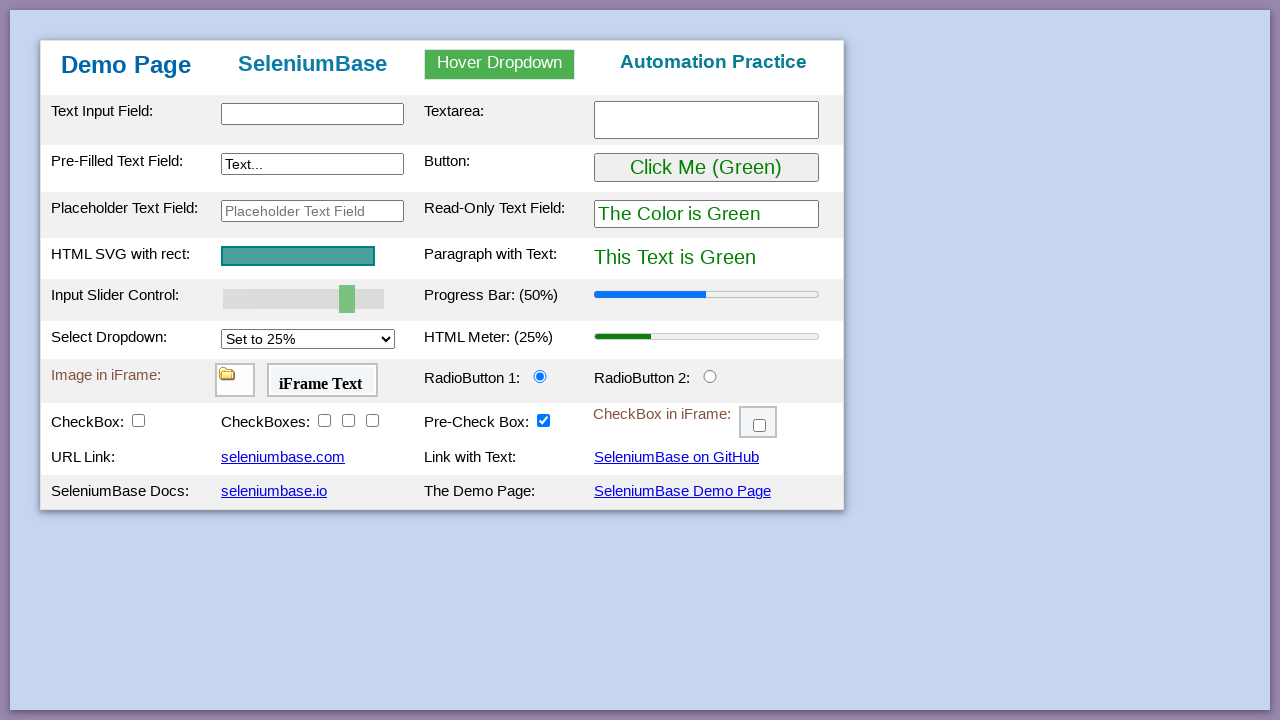